Tests iframe interaction by switching into an iframe and back to the parent frame

Starting URL: https://rahulshettyacademy.com/AutomationPractice/

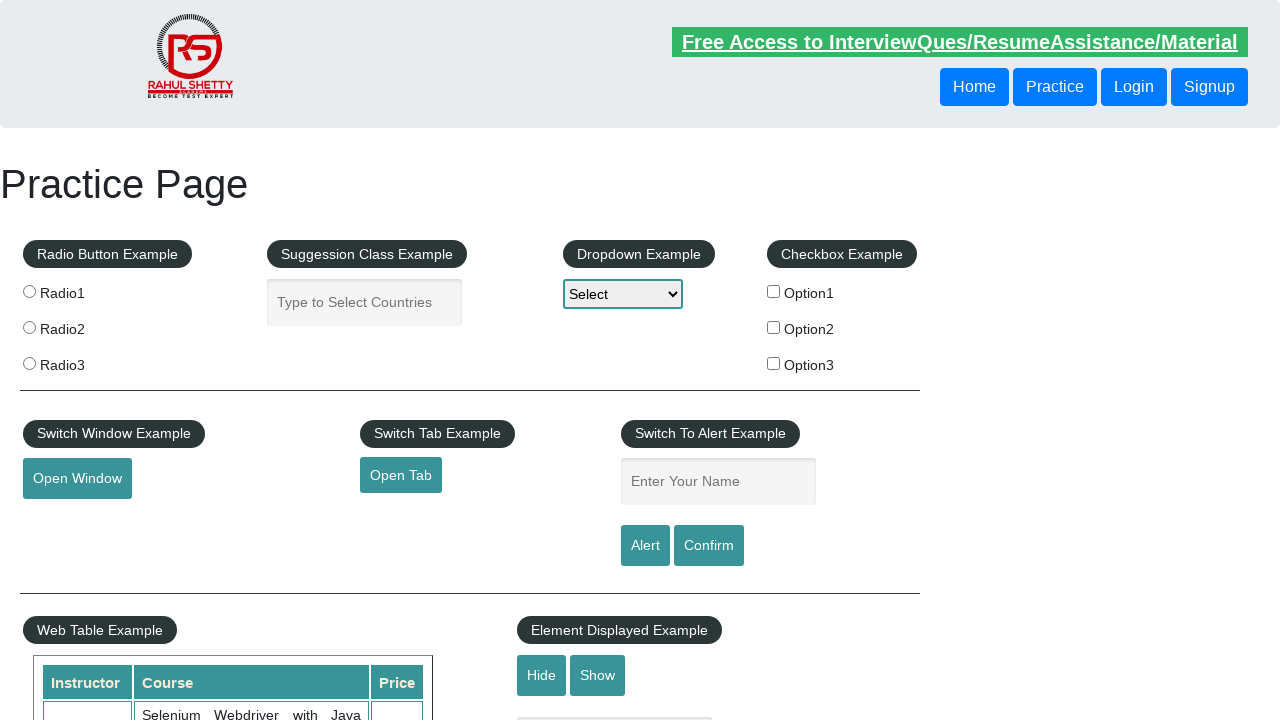

Scrolled to iframe section with legend 'iFrame Example'
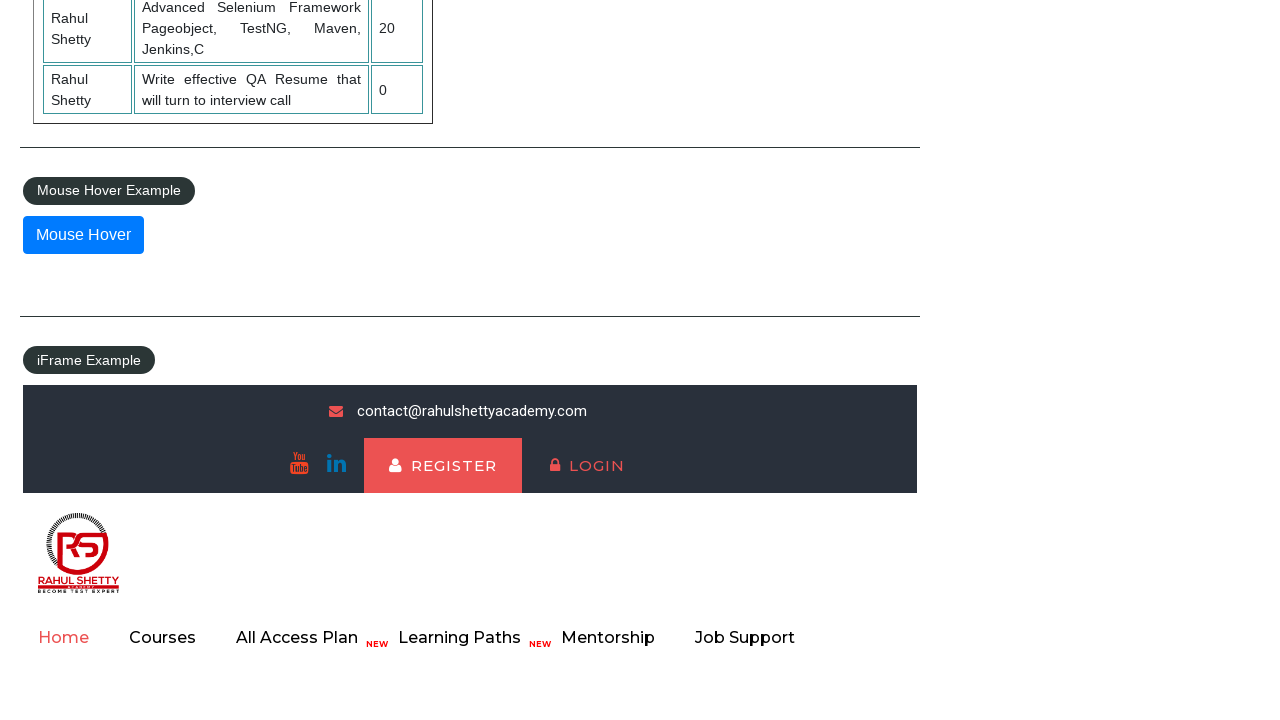

Switched to iframe with name 'iframe-name'
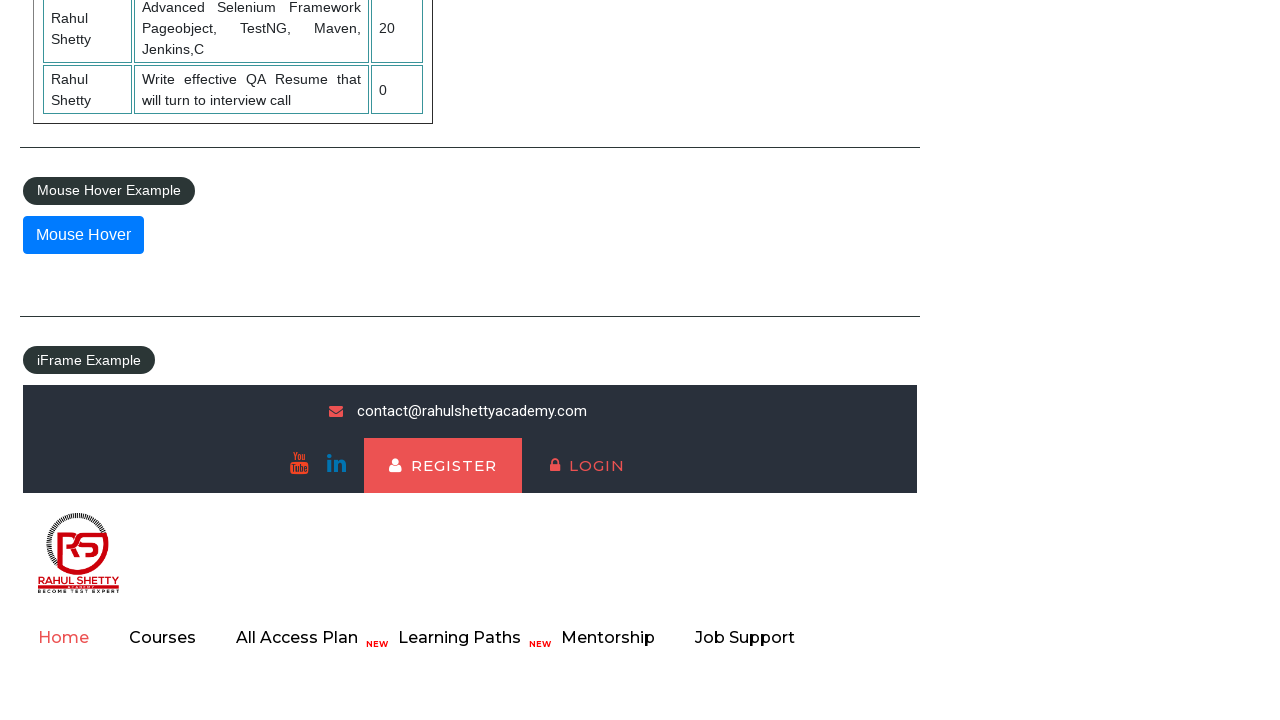

Verified register button is visible within iframe
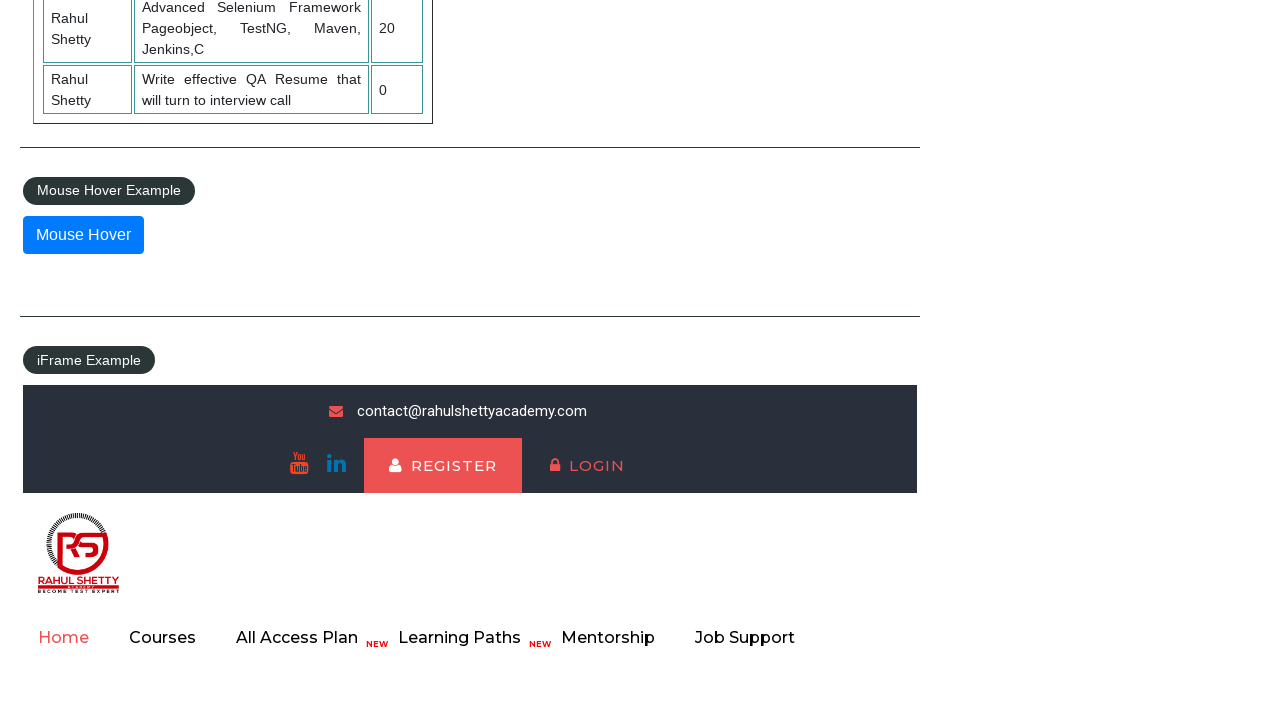

Scrolled to bottom of parent frame
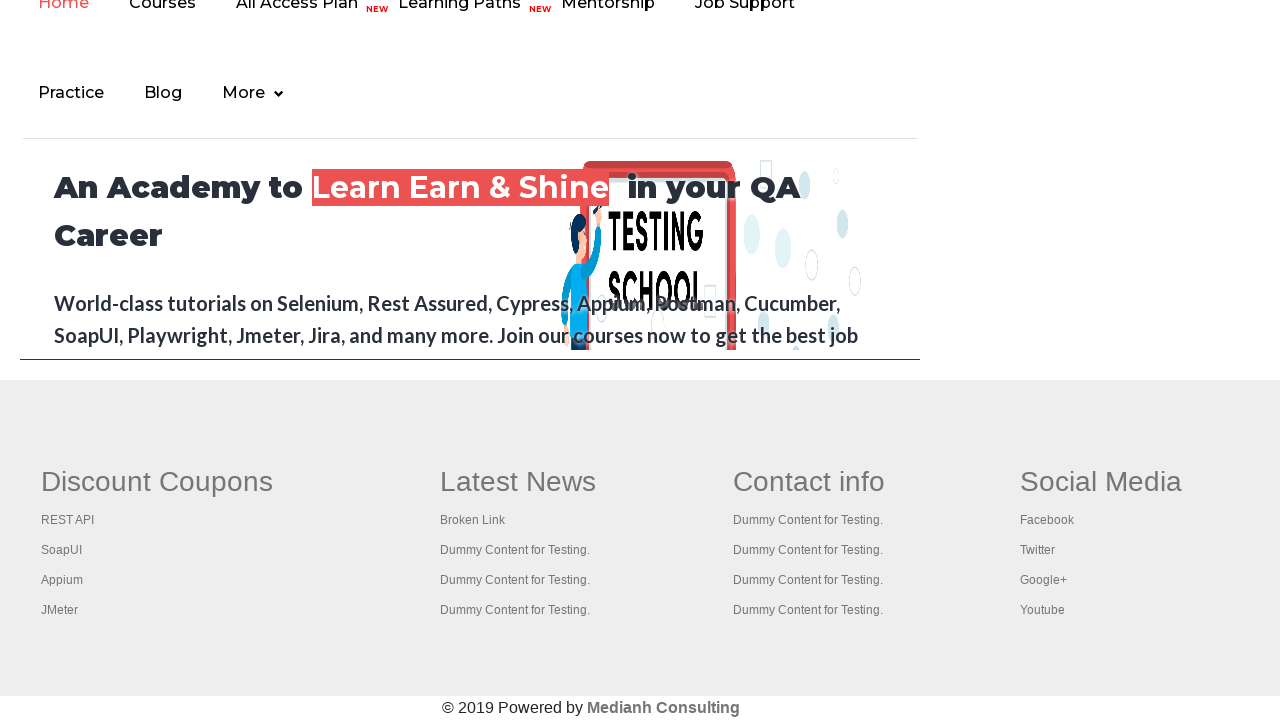

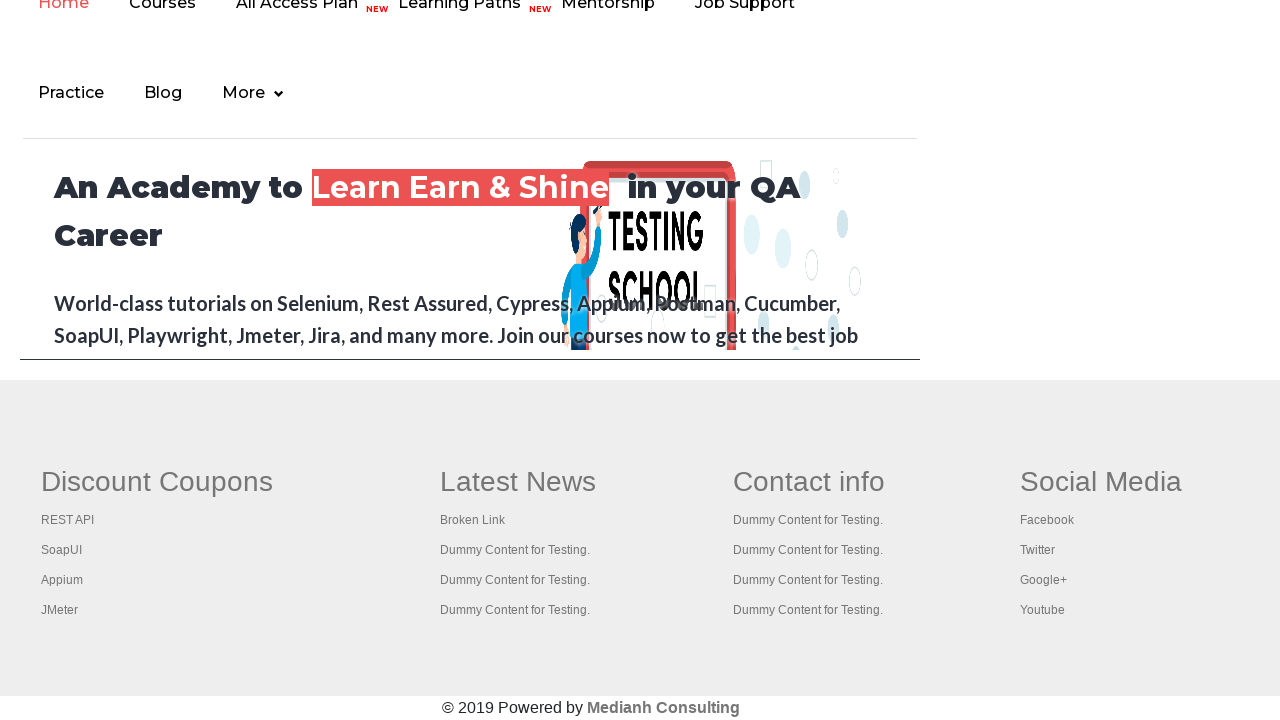